Tests responsive layout by resizing the viewport to different device sizes including desktop, tablet, and mobile

Starting URL: https://remsfal.de/

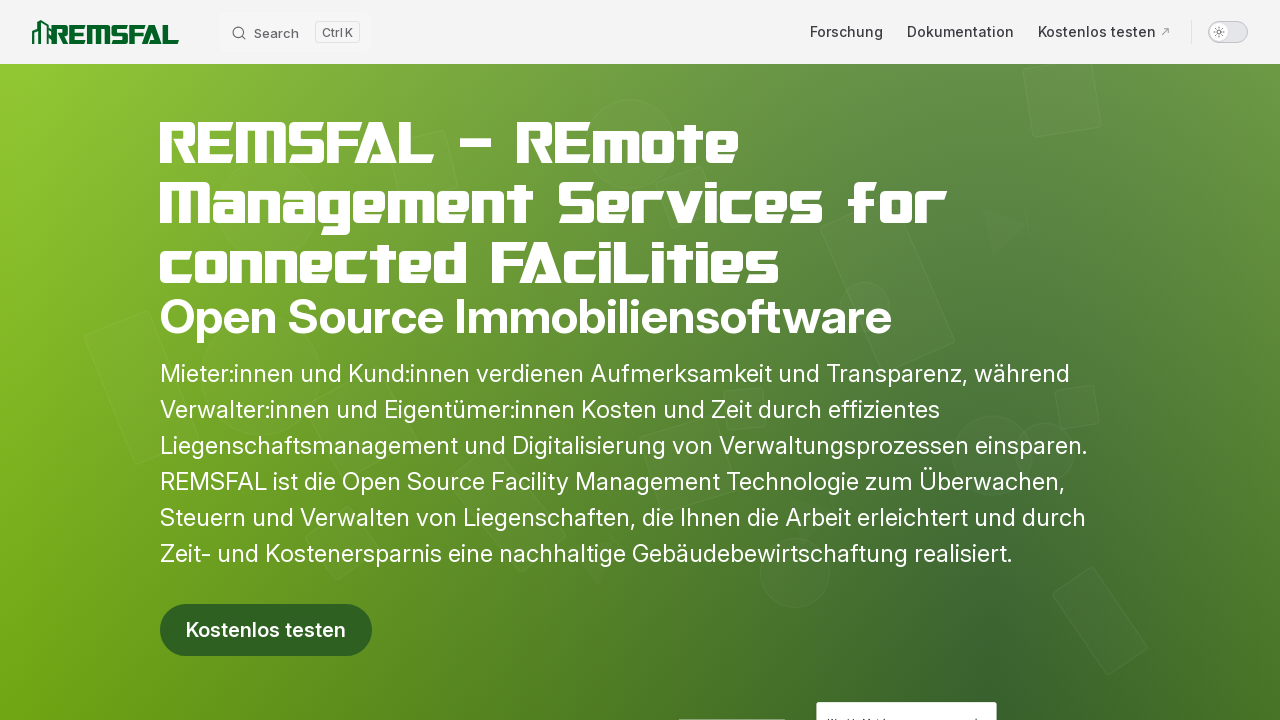

Set viewport size to large desktop (1920x1080)
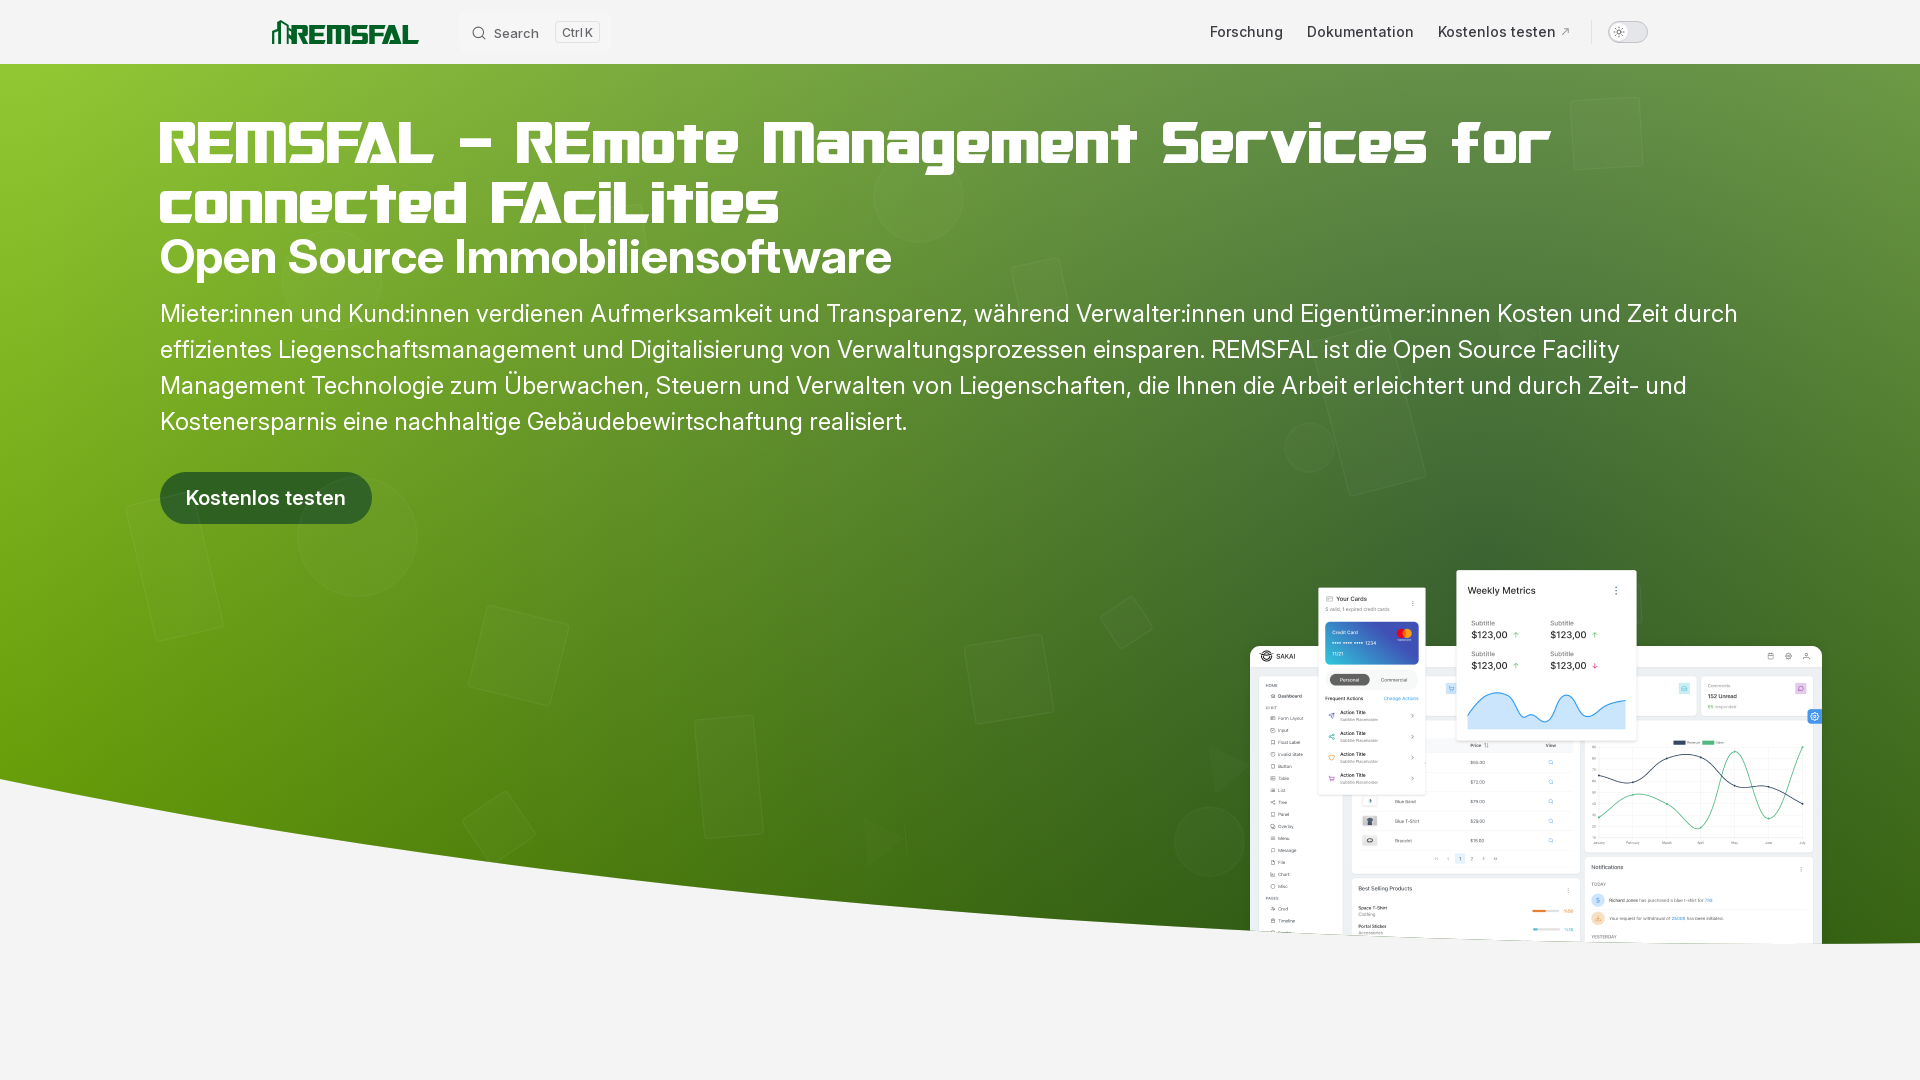

Waited 1000ms for large desktop layout to render
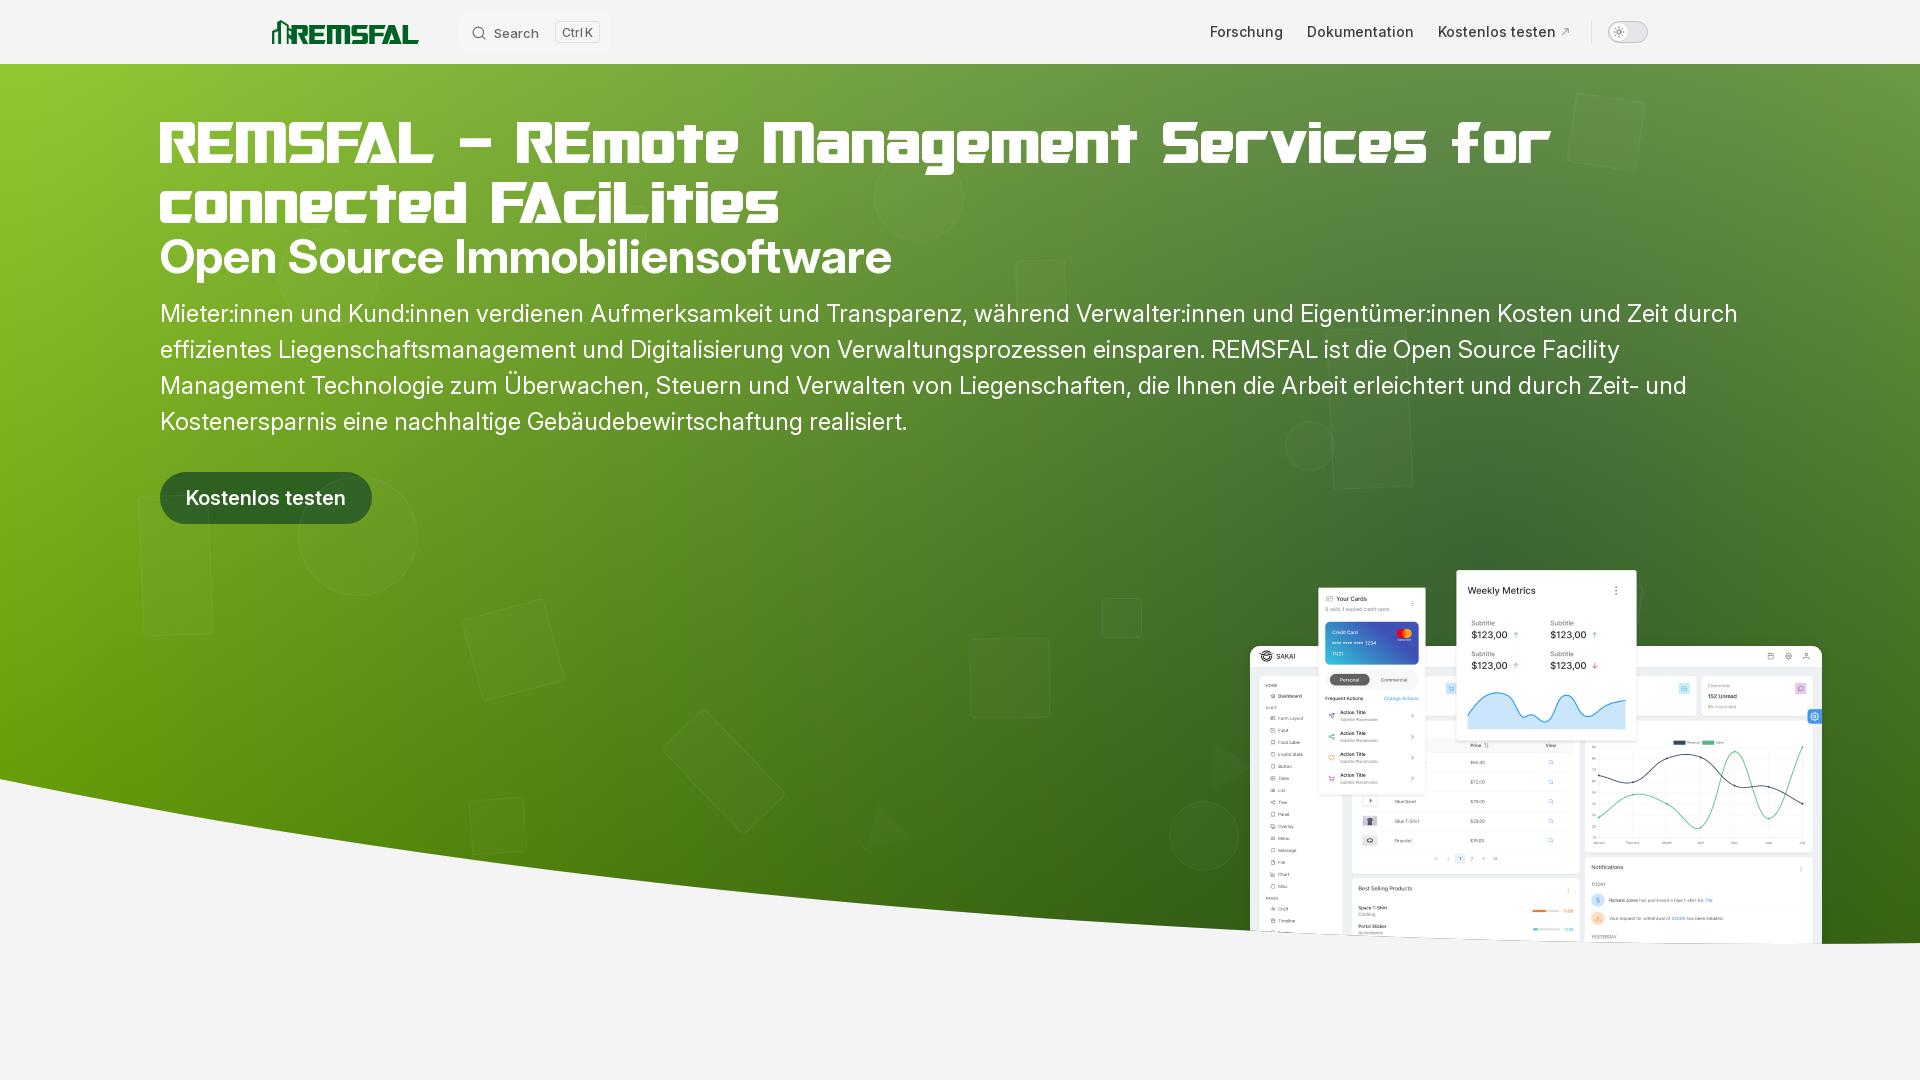

Set viewport size to small desktop (1366x768)
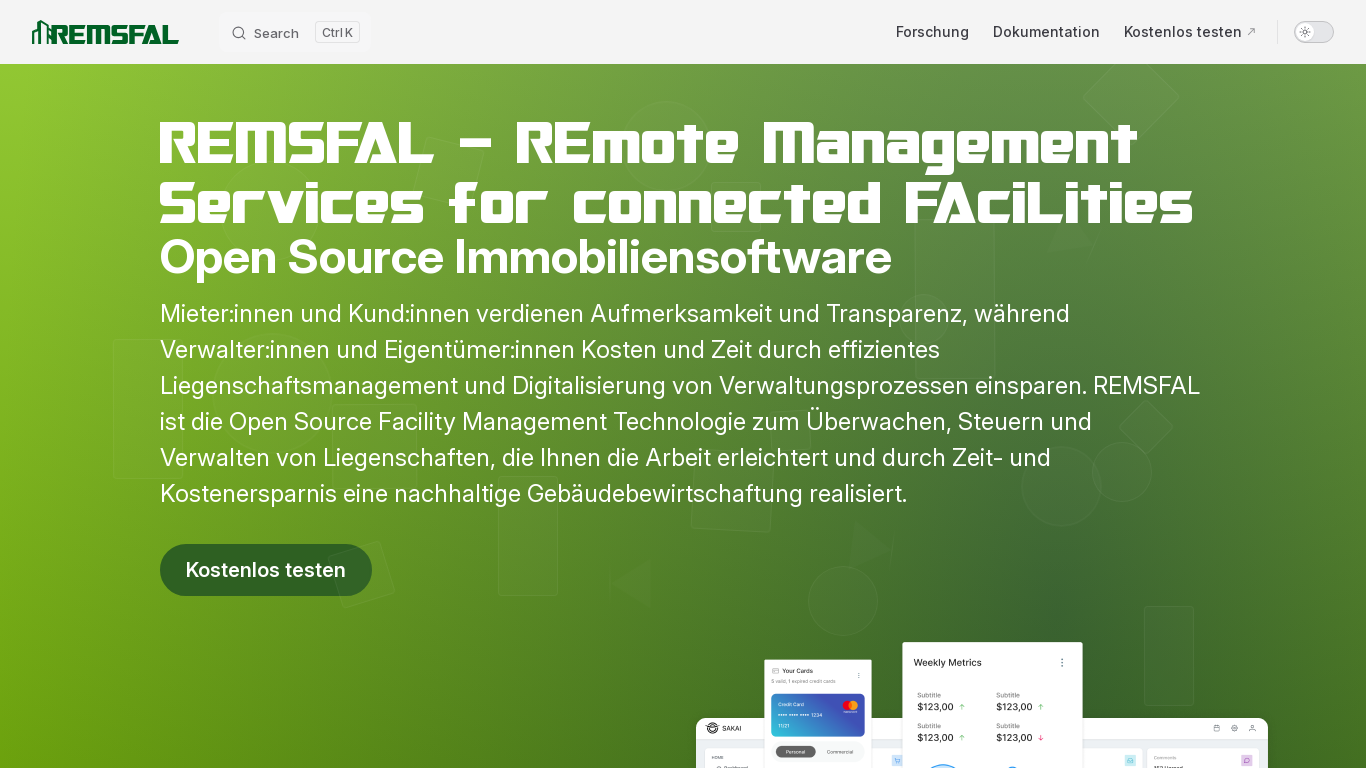

Waited 1000ms for small desktop layout to render
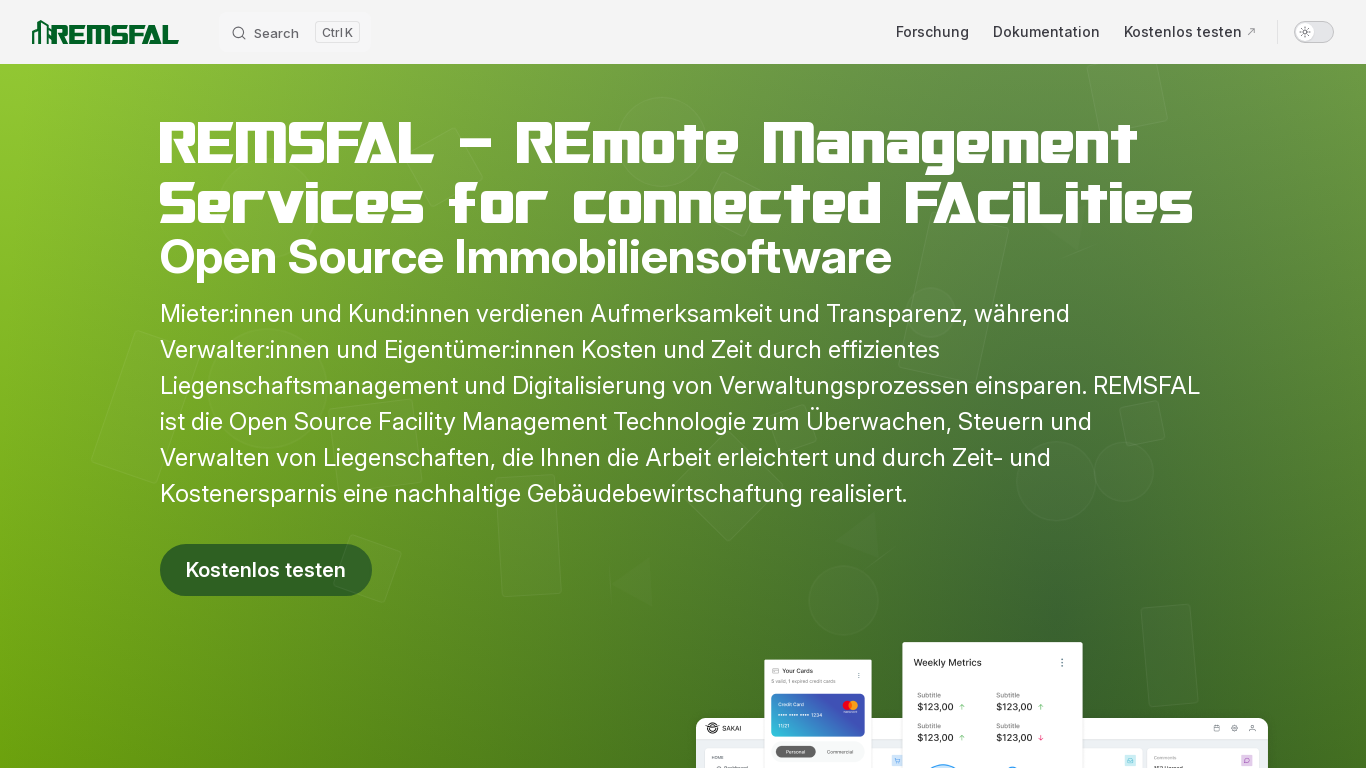

Set viewport size to tablet (768x1024)
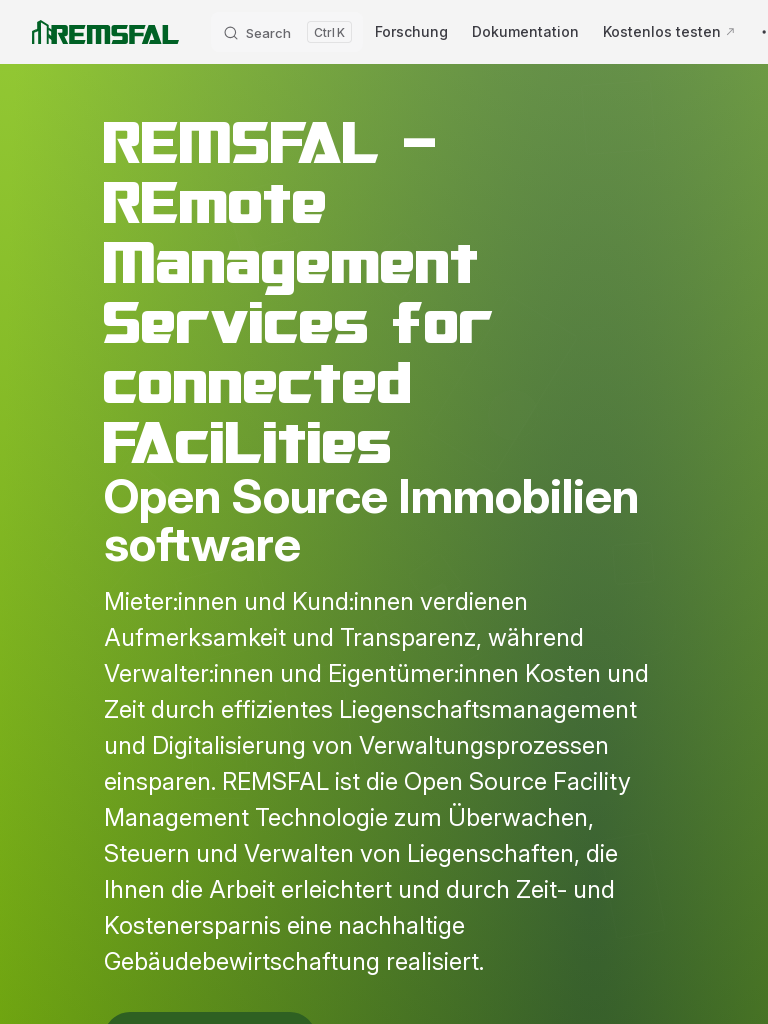

Waited 1000ms for tablet layout to render
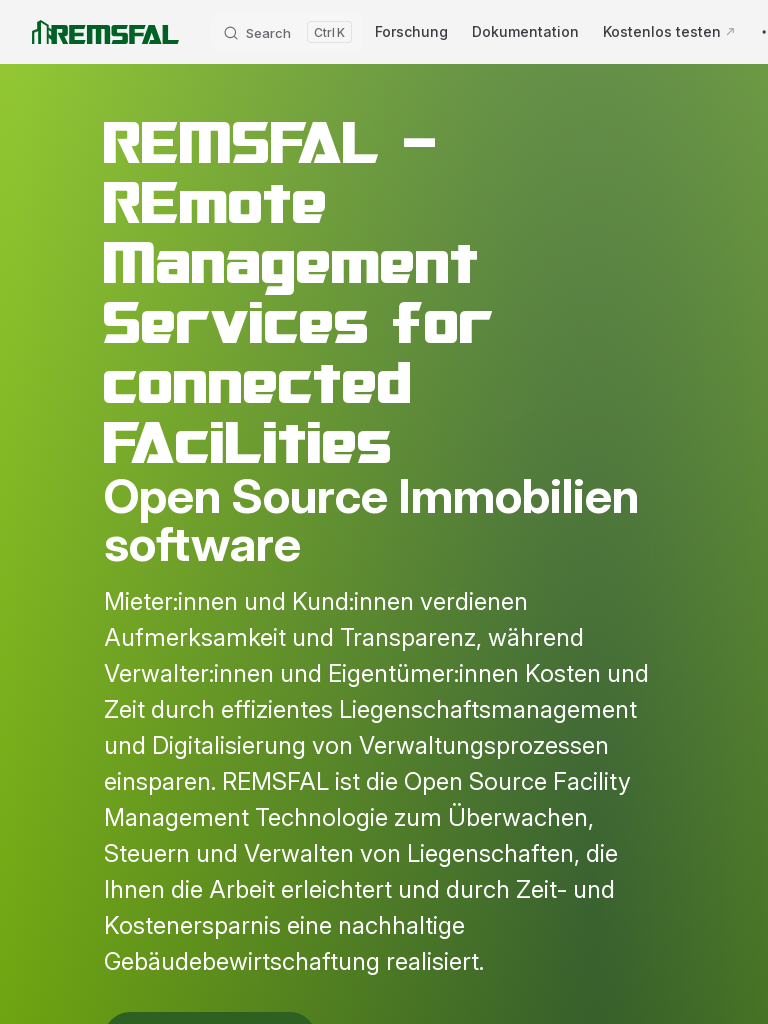

Set viewport size to mobile (375x667)
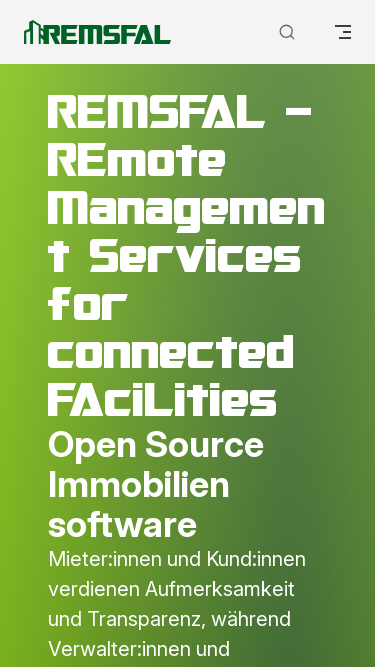

Waited 1000ms for mobile layout to render
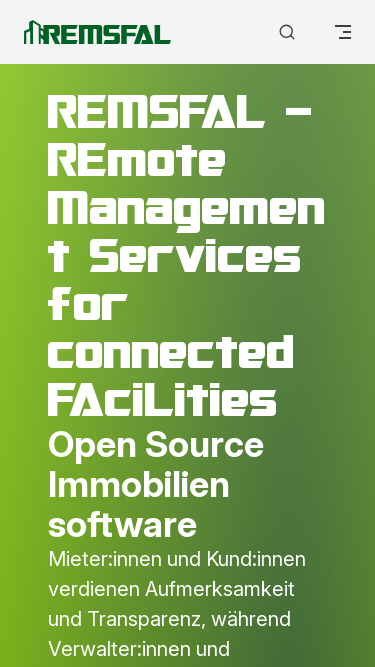

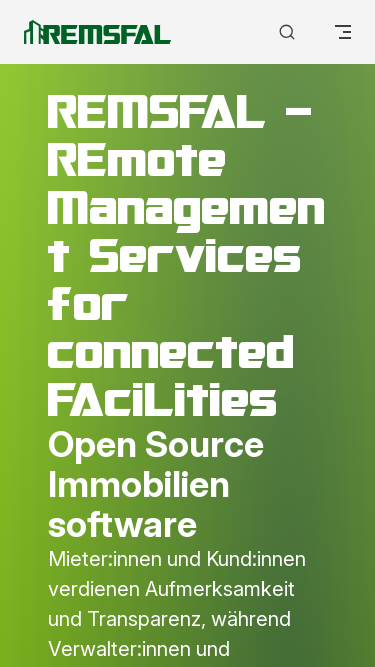